Tests the 'Lists' footer link by clicking it and verifying navigation to lists page

Starting URL: https://news.ycombinator.com

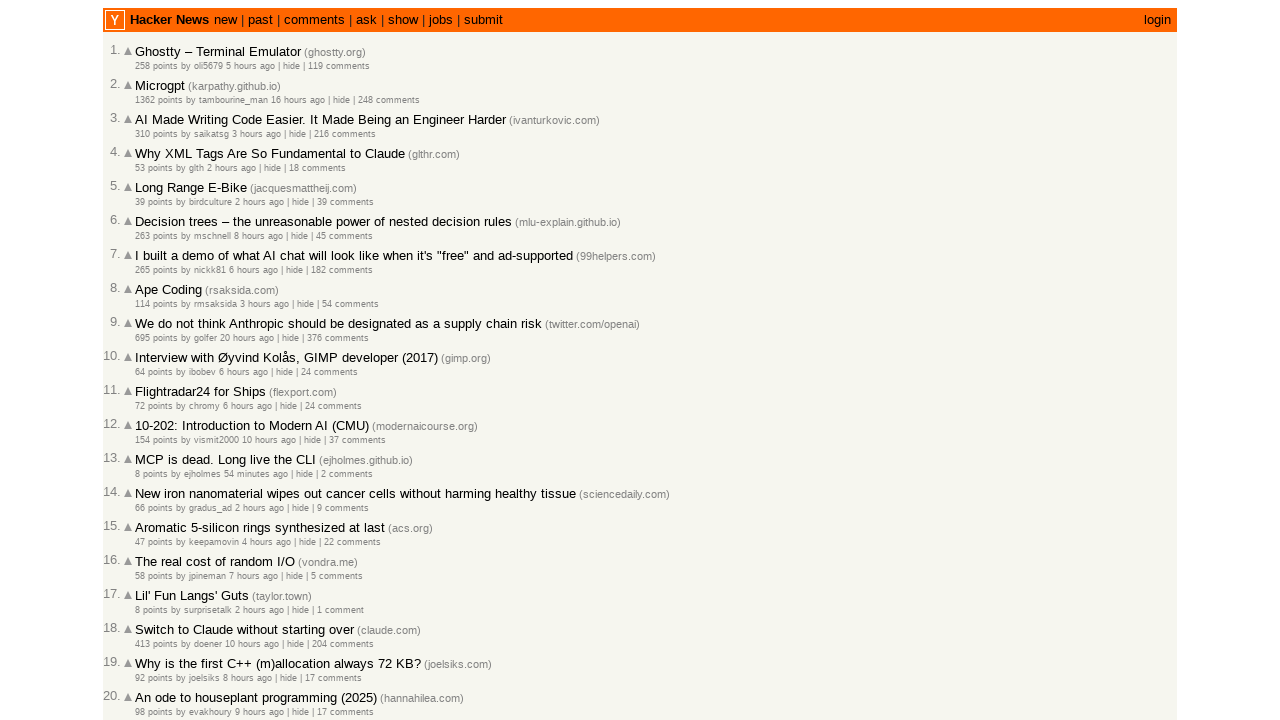

Clicked the 'Lists' footer link at (575, 657) on internal:role=link[name="Lists"i]
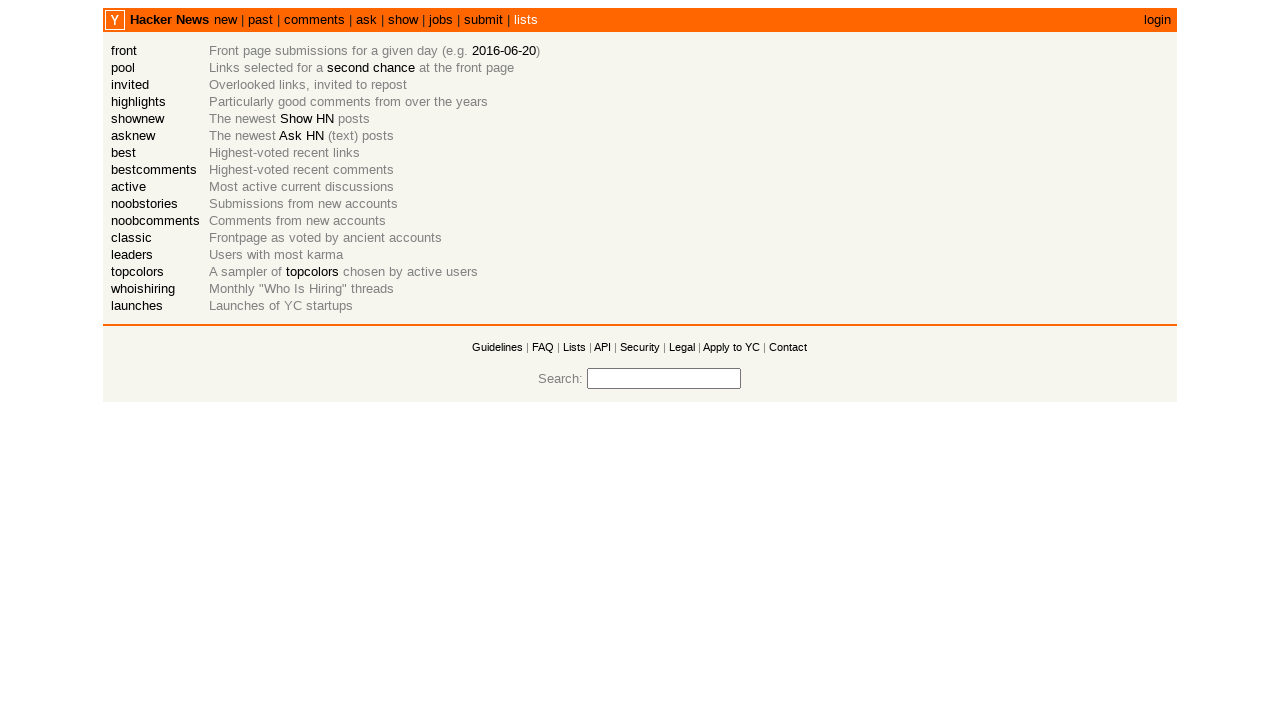

Verified navigation to lists page at https://news.ycombinator.com/lists
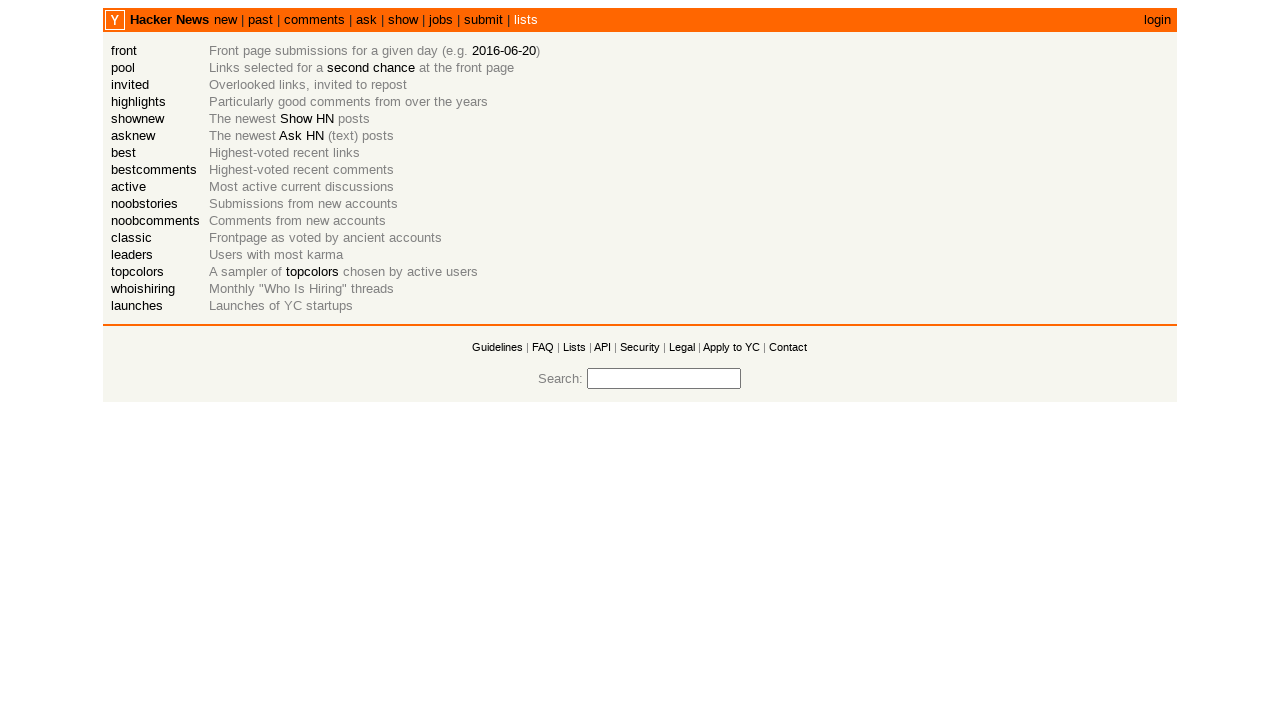

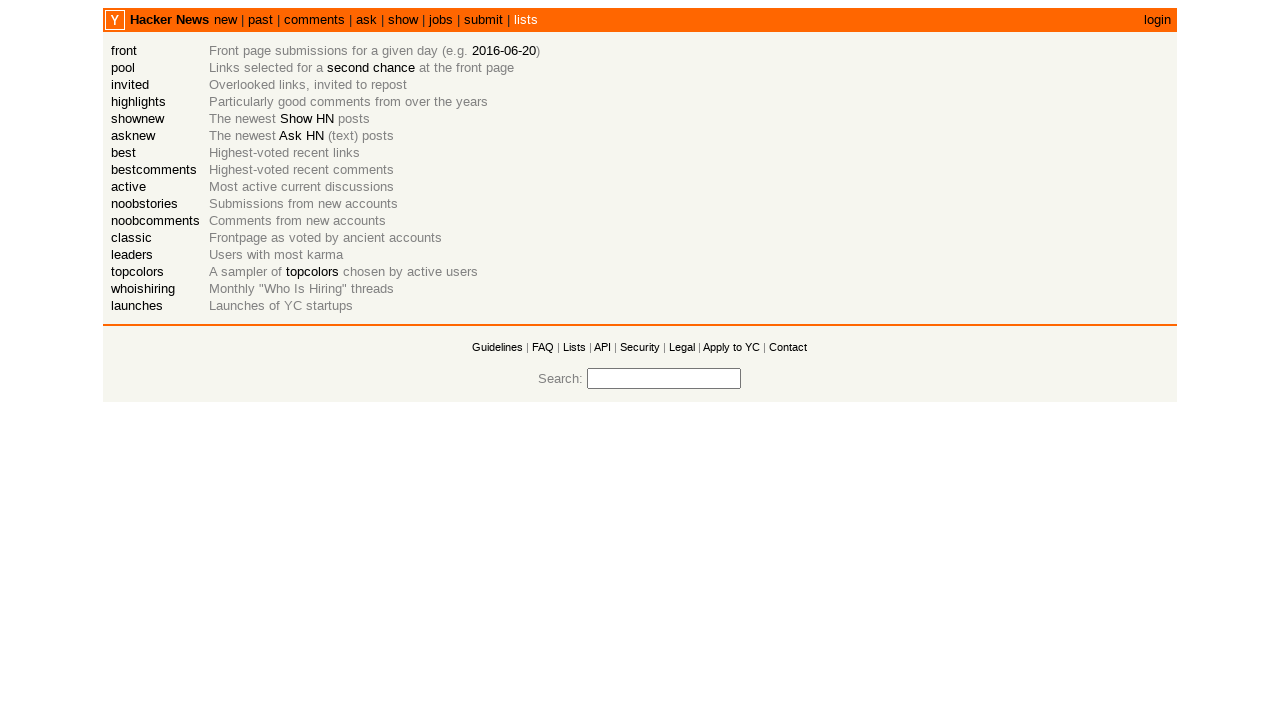